Automates adding a new record to the Web Tables section on demoqa.com by navigating through the Elements card, clicking Add button, filling out the registration form with user details, and submitting.

Starting URL: https://demoqa.com

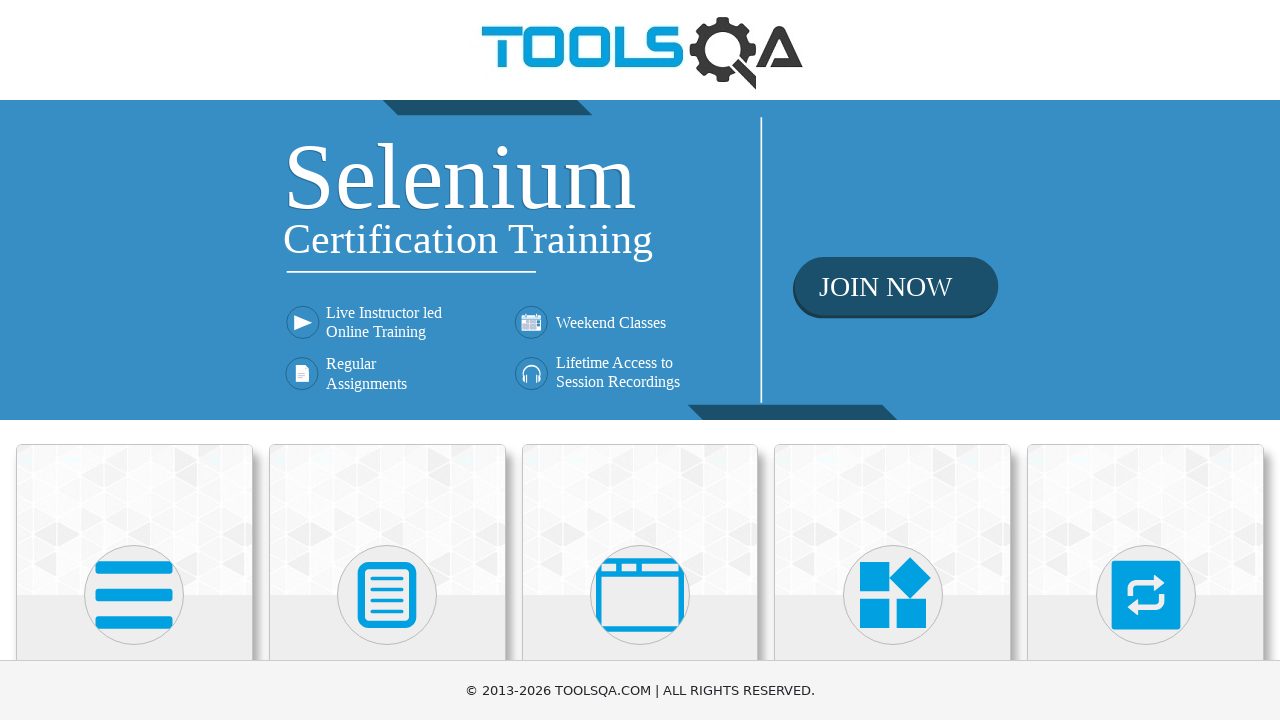

Scrolled down 300px to view Elements card
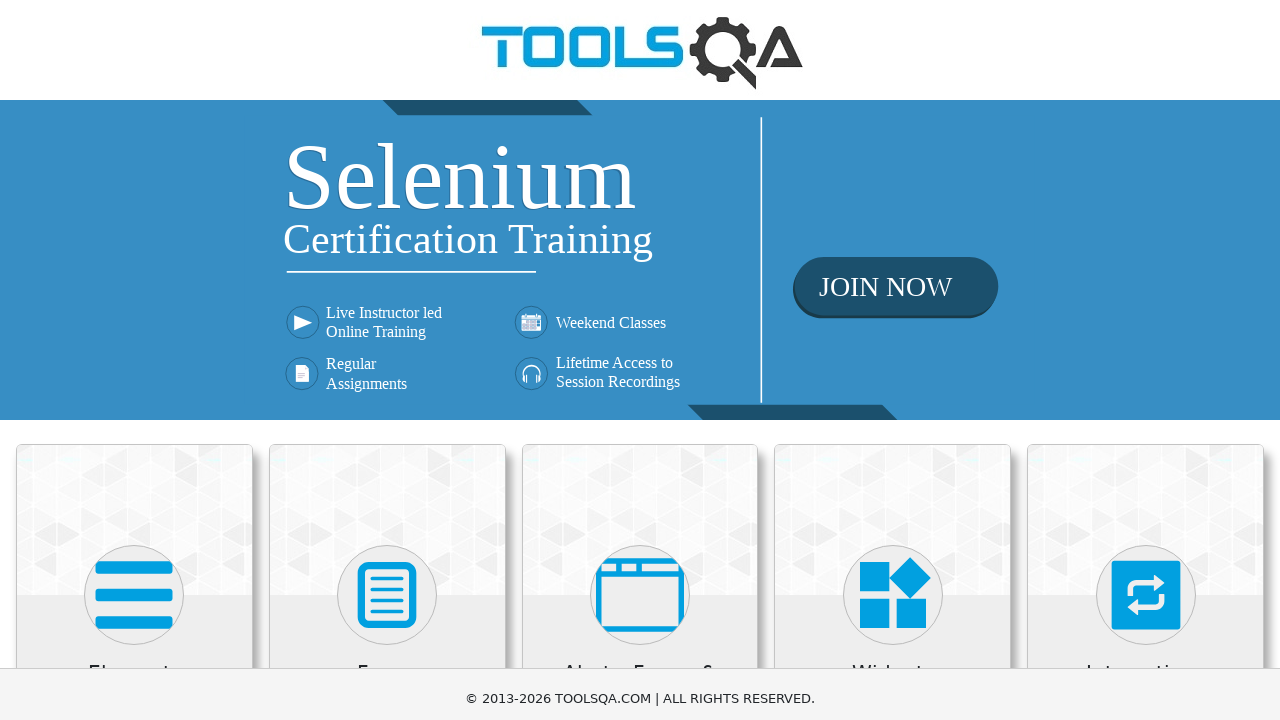

Clicked on Elements card at (134, 344) on div.card:has-text('Elements')
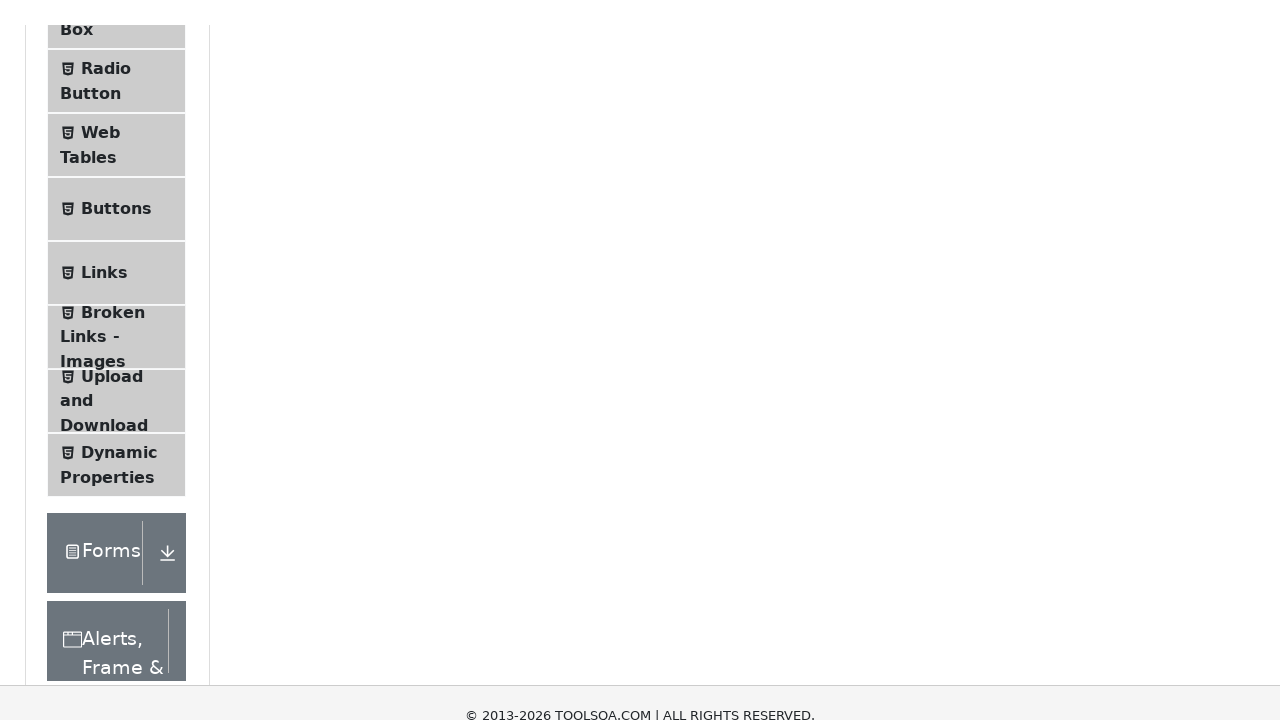

Web Tables option appeared in left panel
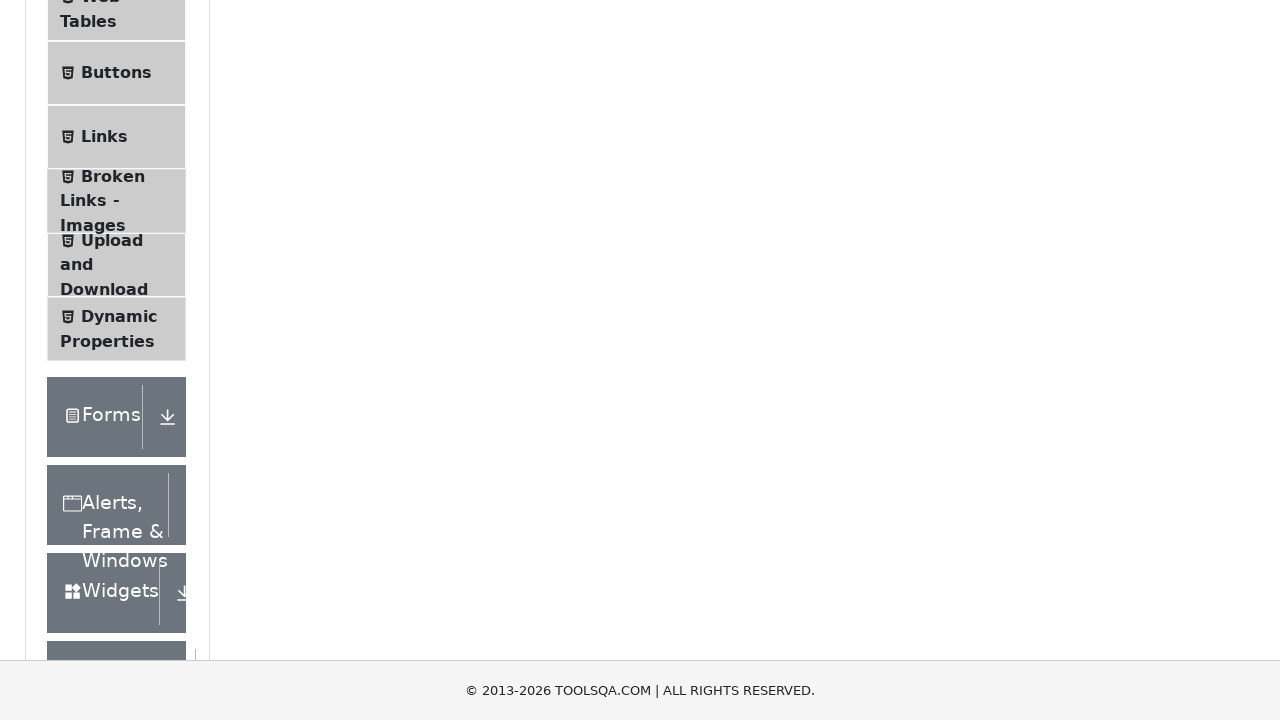

Clicked on Web Tables option at (100, 10) on text=Web Tables
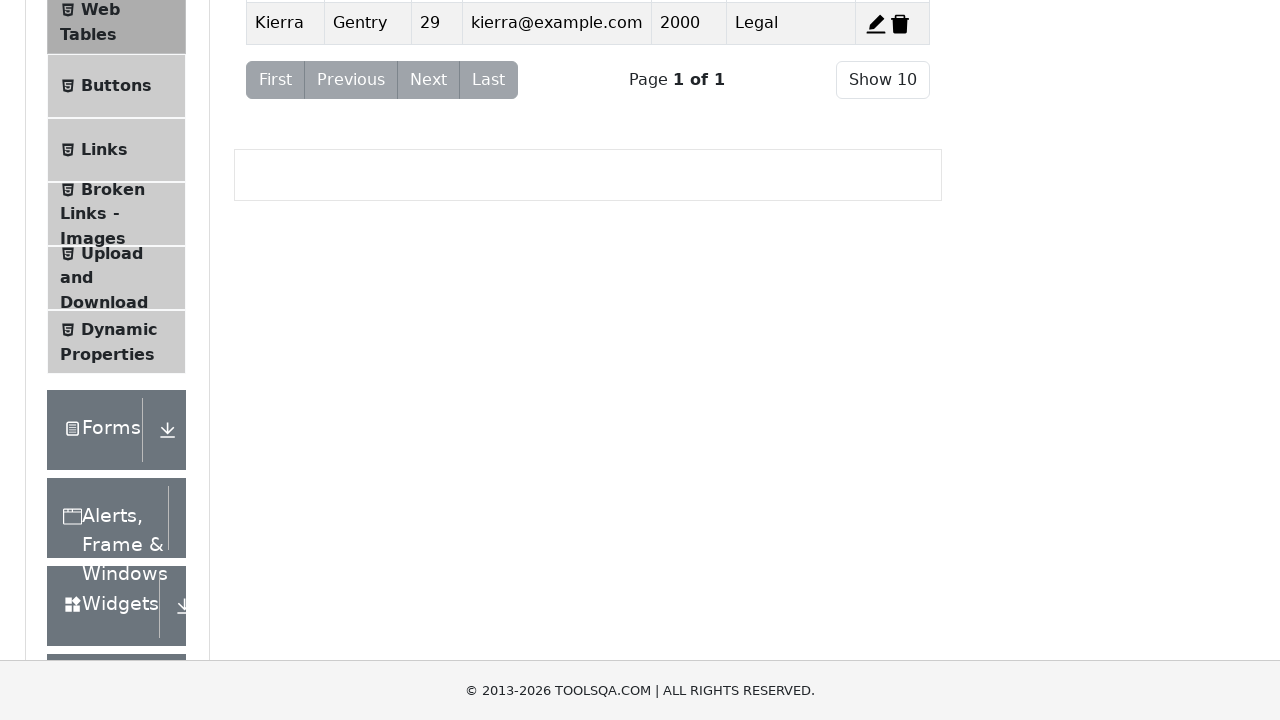

Web Tables page loaded with Add button visible
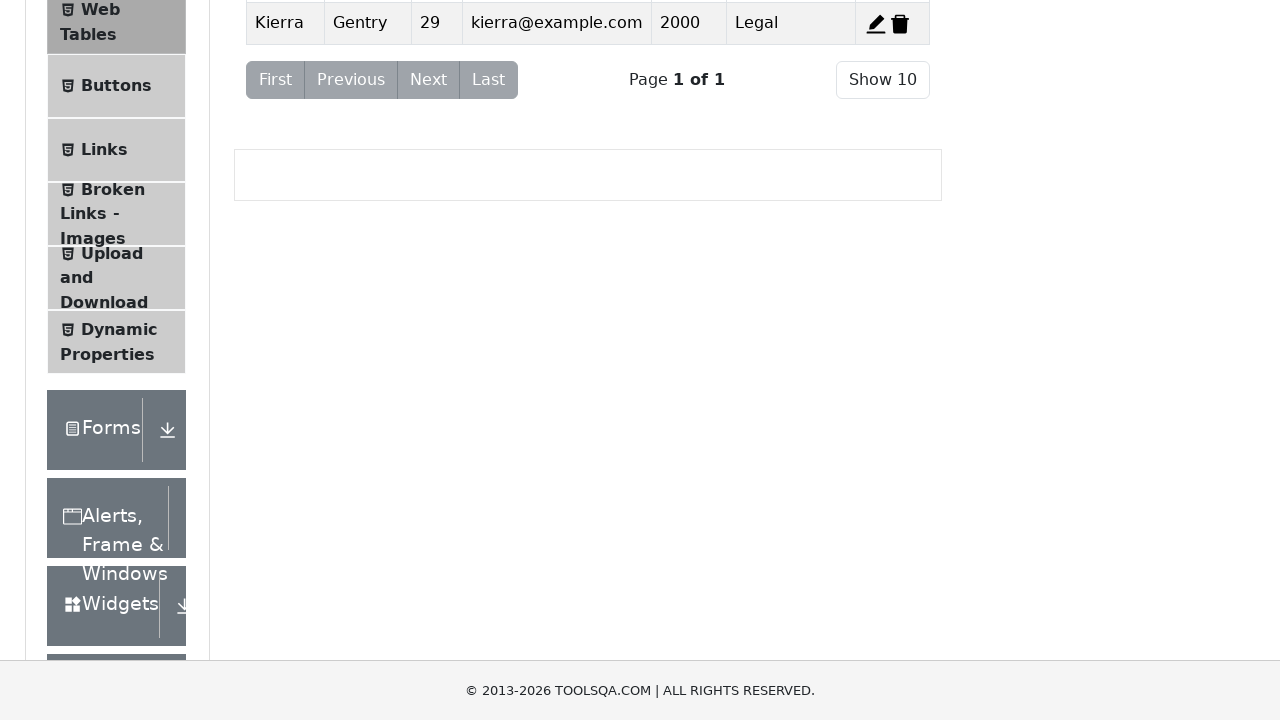

Clicked Add New Record button at (274, 250) on #addNewRecordButton
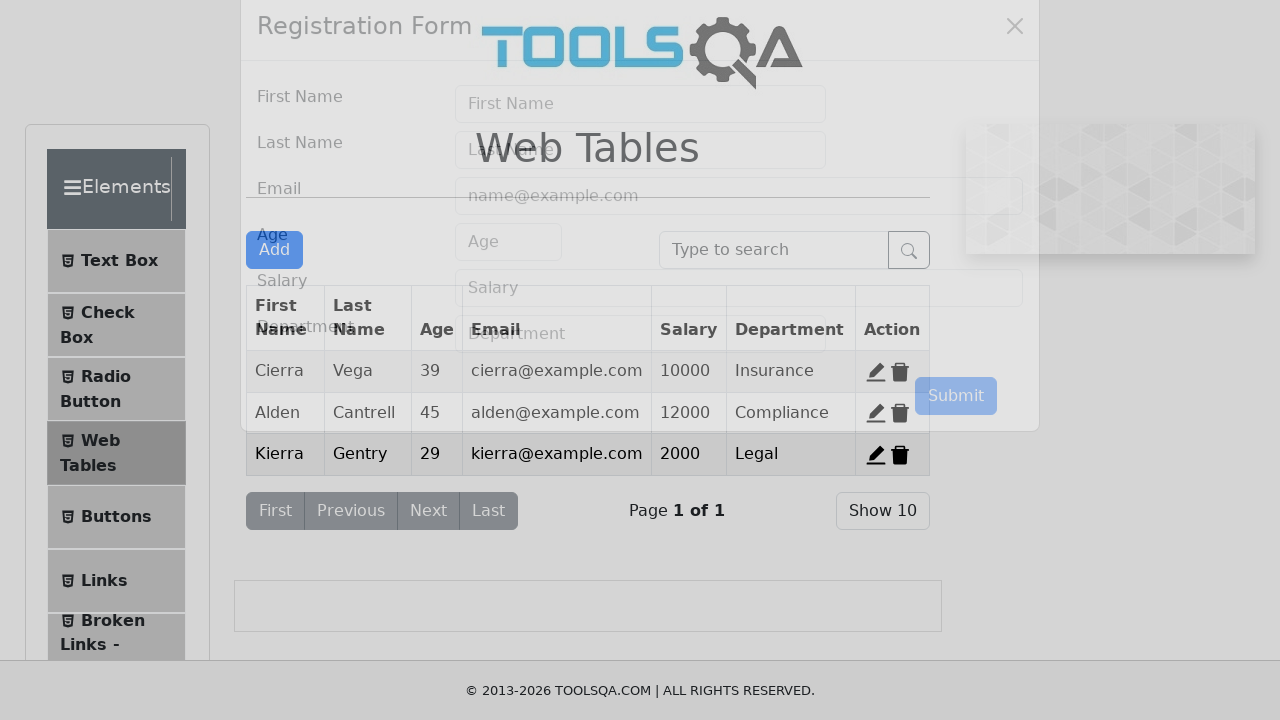

Registration form modal appeared
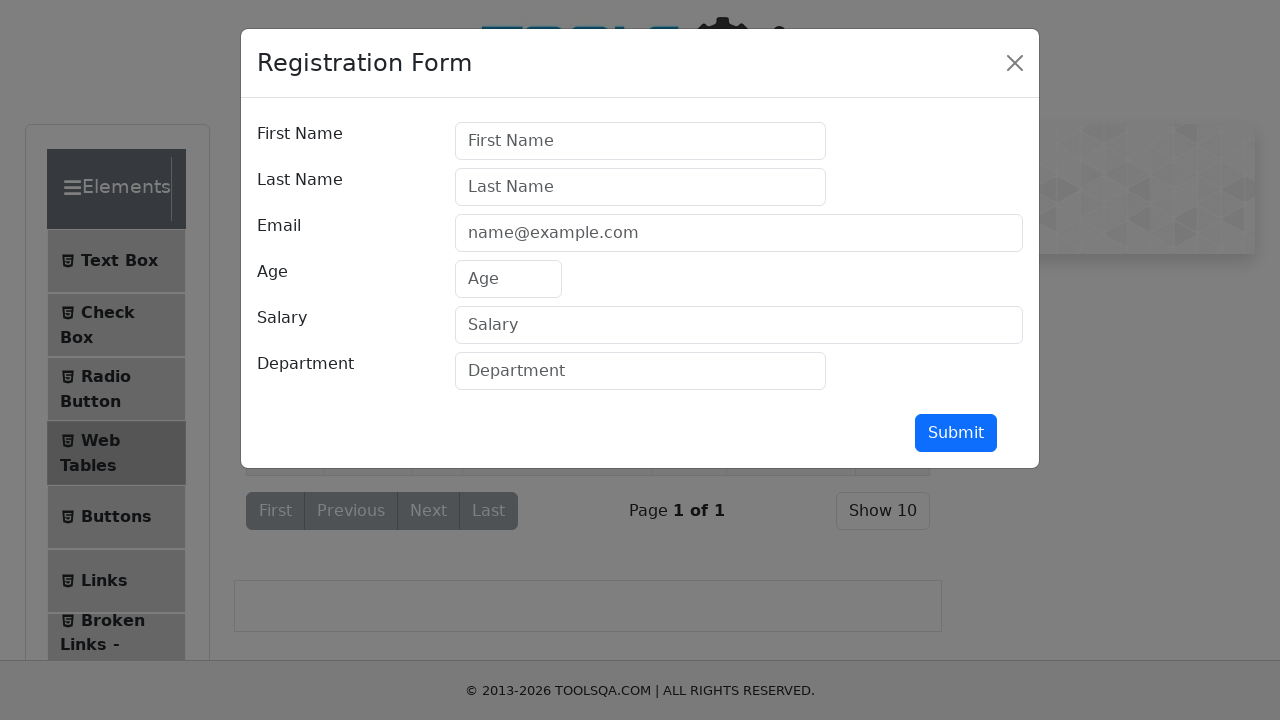

Filled First Name field with 'Michael' on #firstName
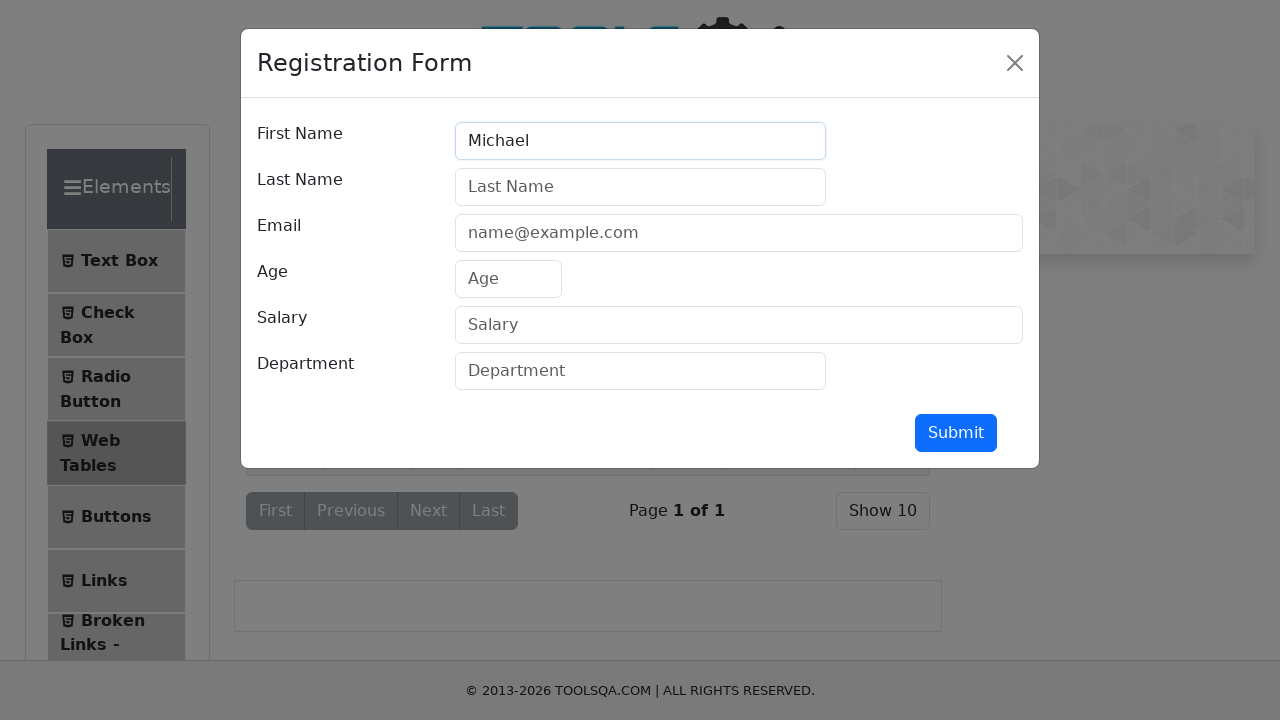

Filled Last Name field with 'Thompson' on #lastName
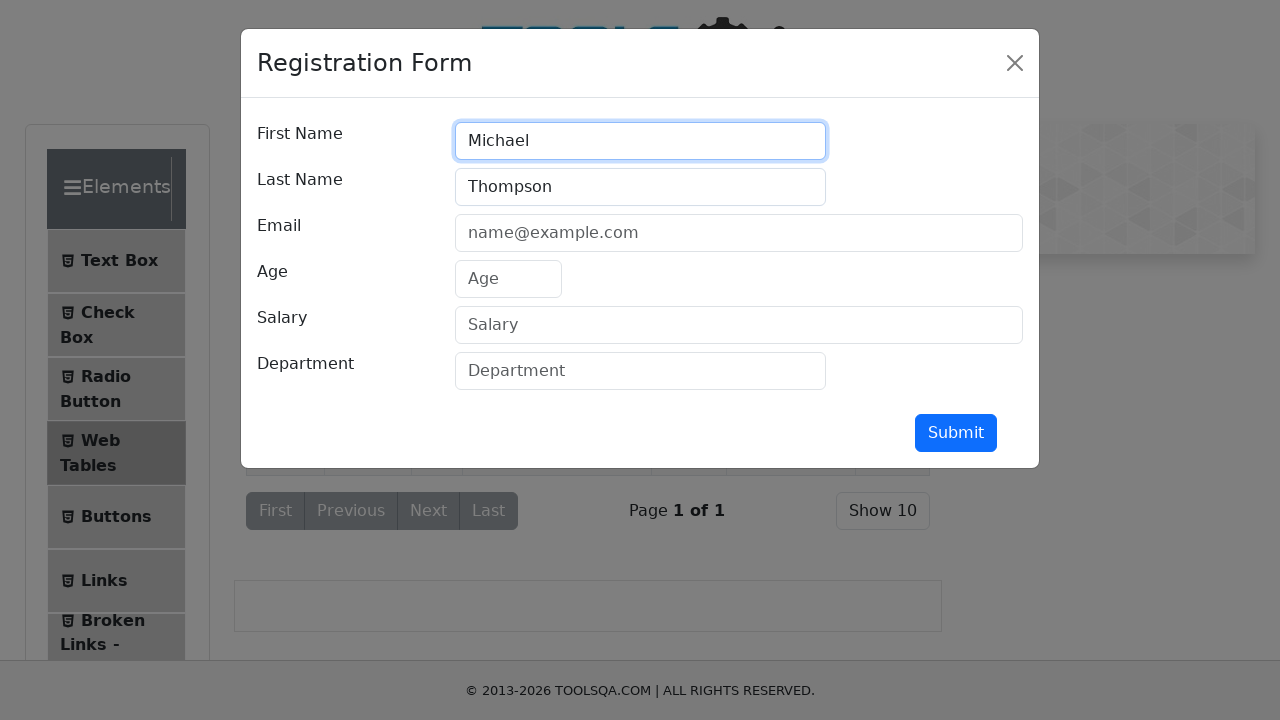

Filled Email field with 'michael.thompson@testmail.com' on #userEmail
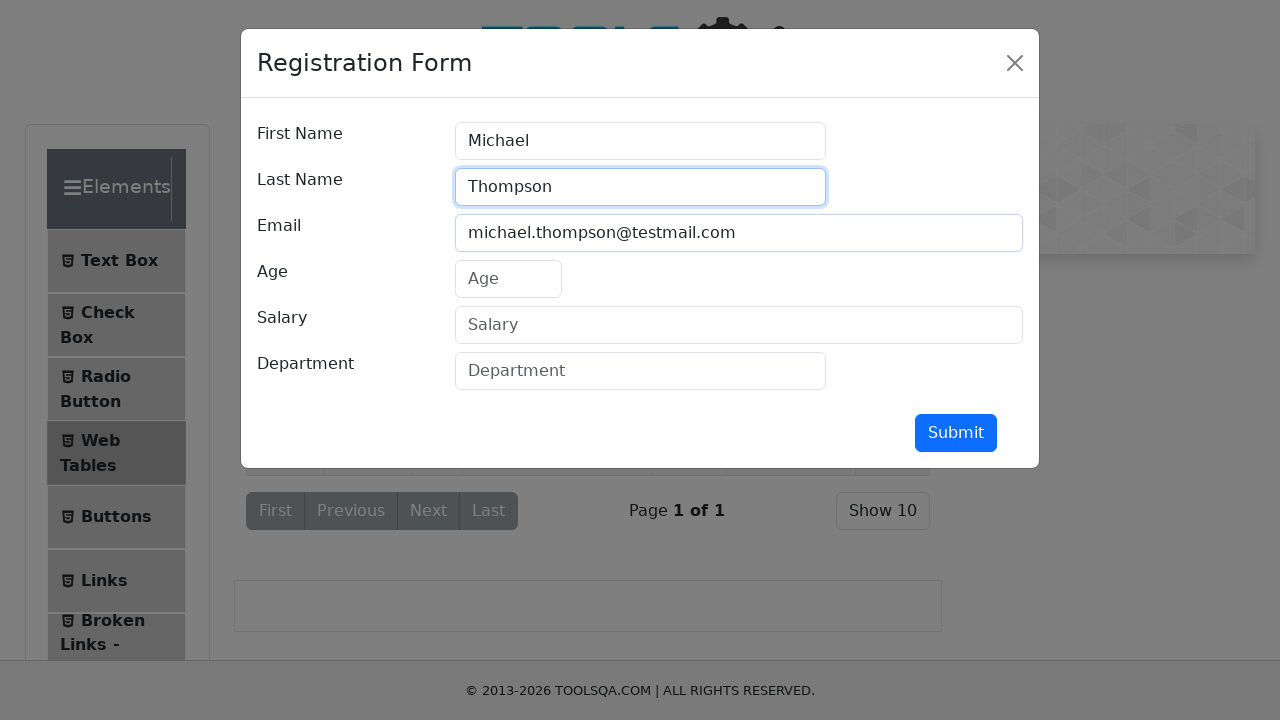

Filled Age field with '32' on #age
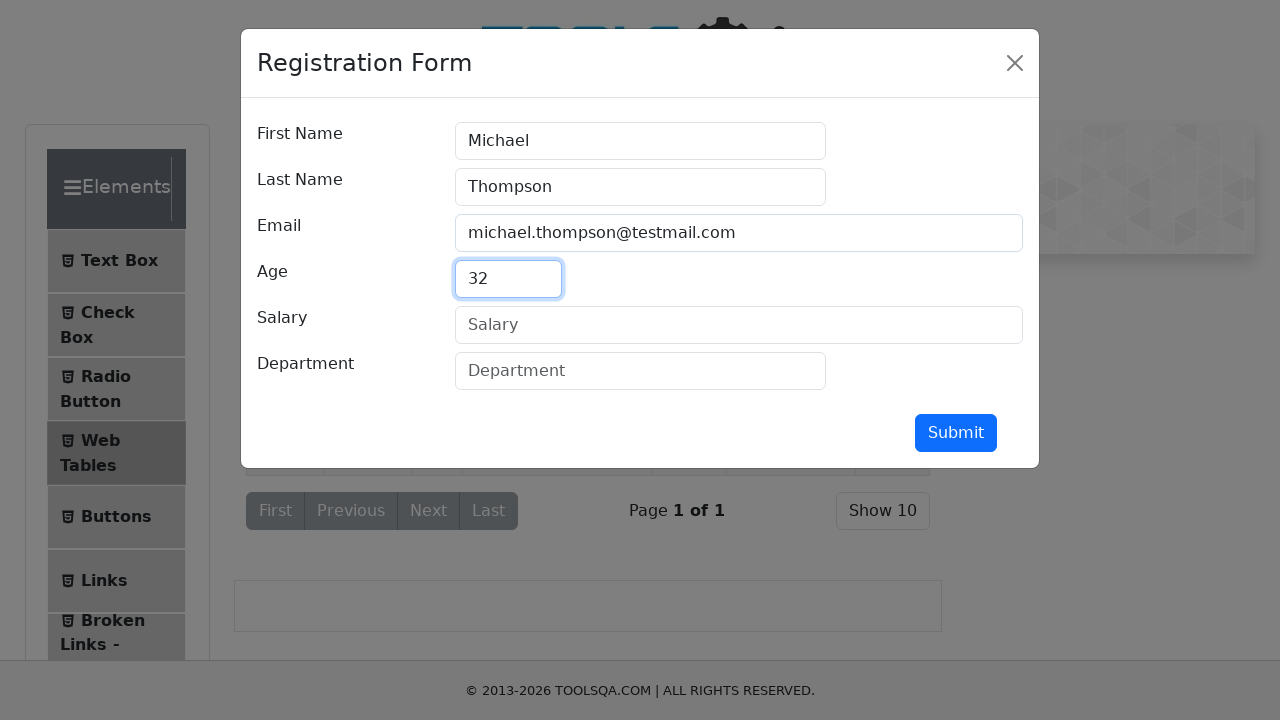

Filled Salary field with '75000' on #salary
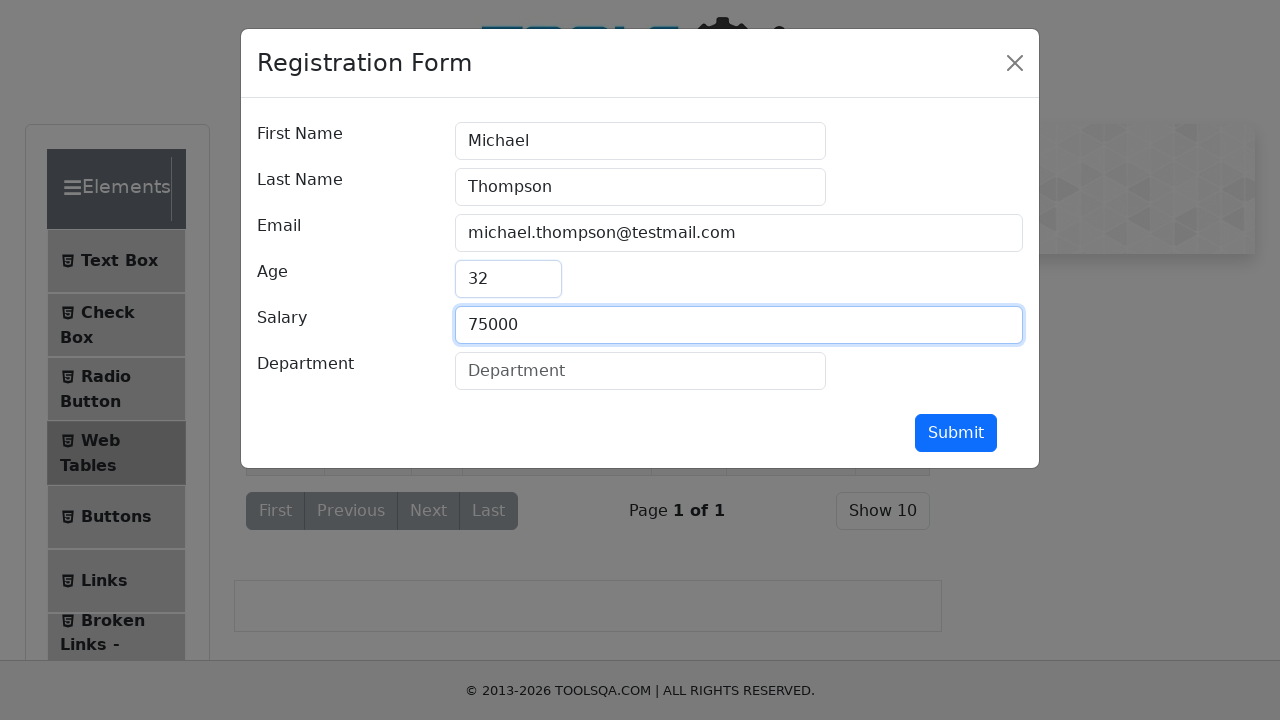

Filled Department field with 'Engineering' on #department
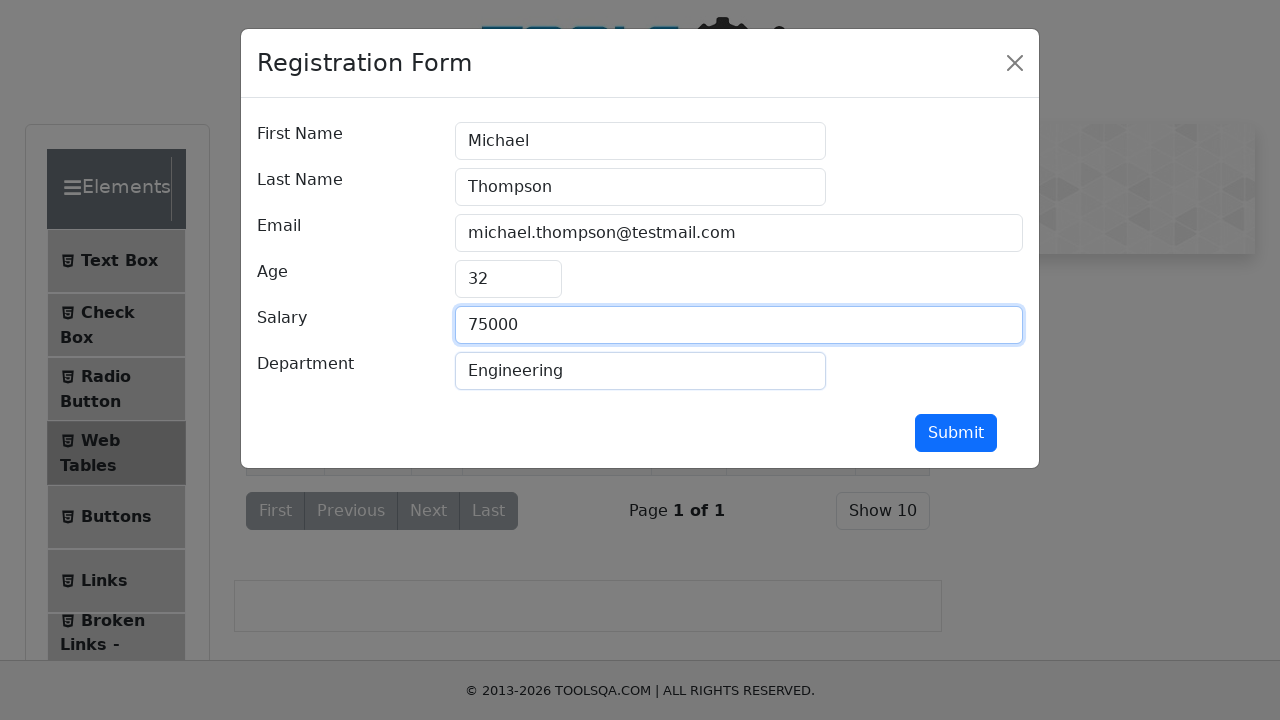

Clicked Submit button to complete registration at (956, 433) on #submit
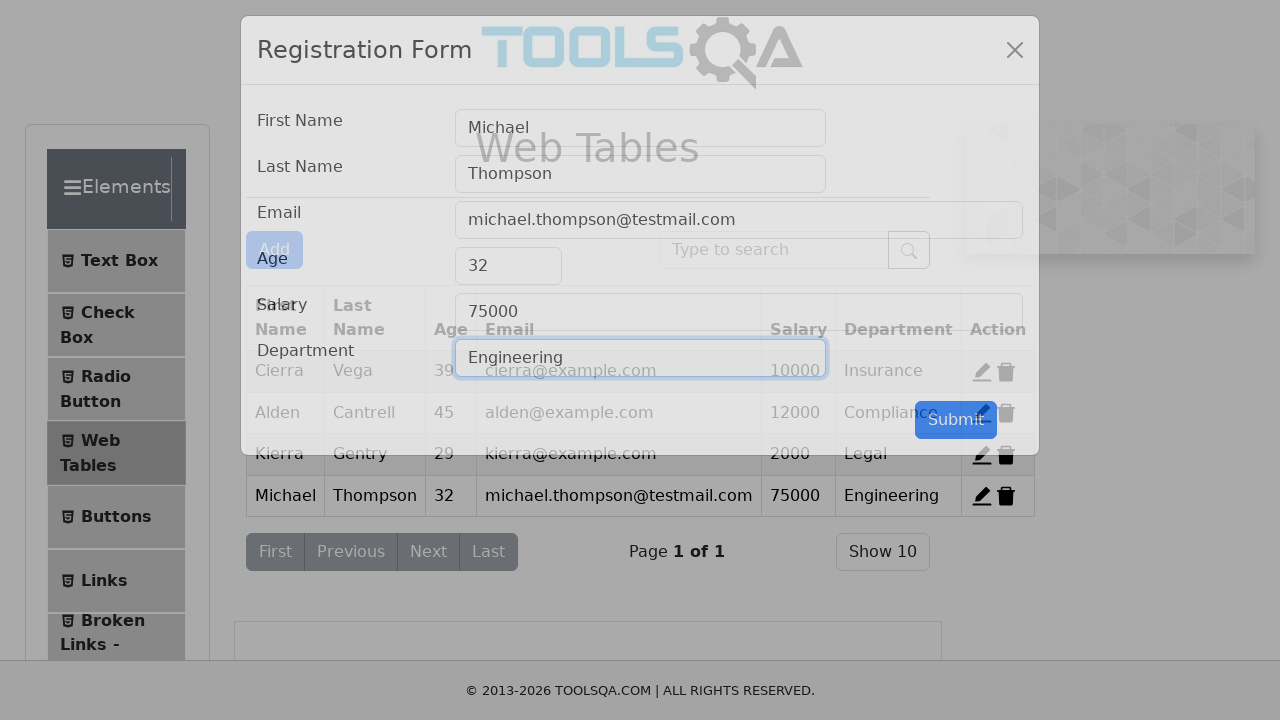

Registration modal closed and new record added to Web Tables
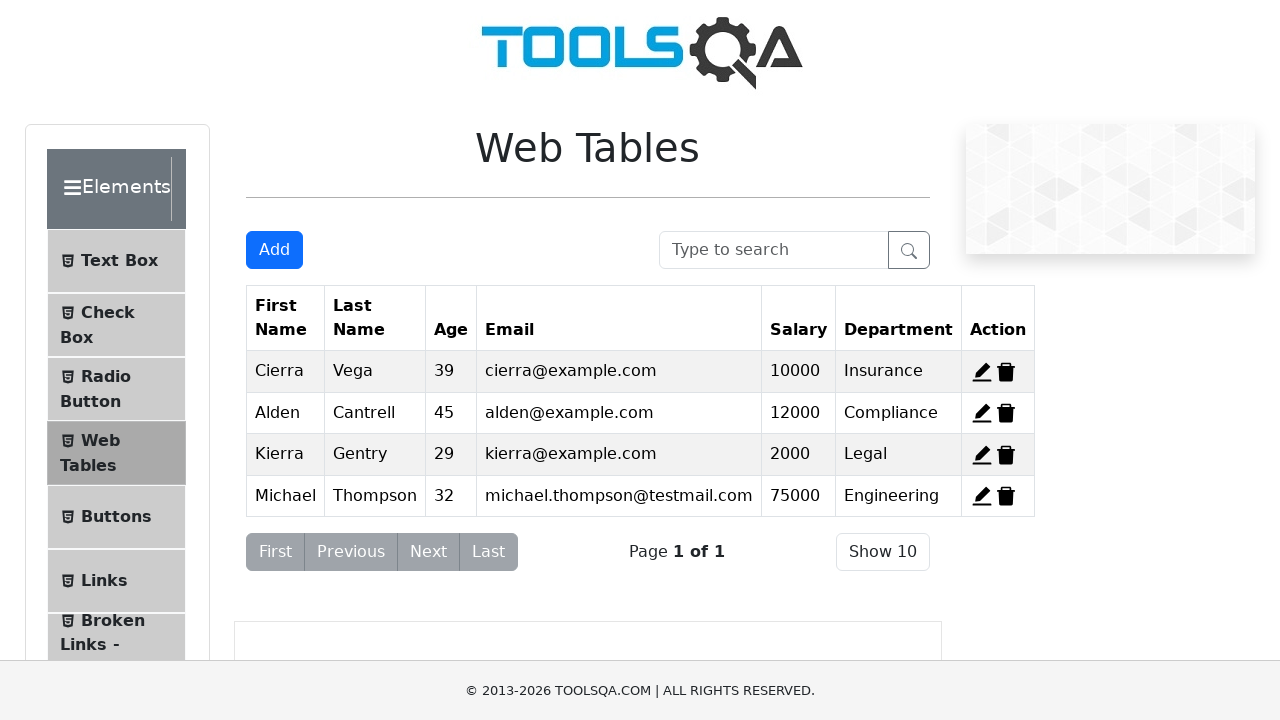

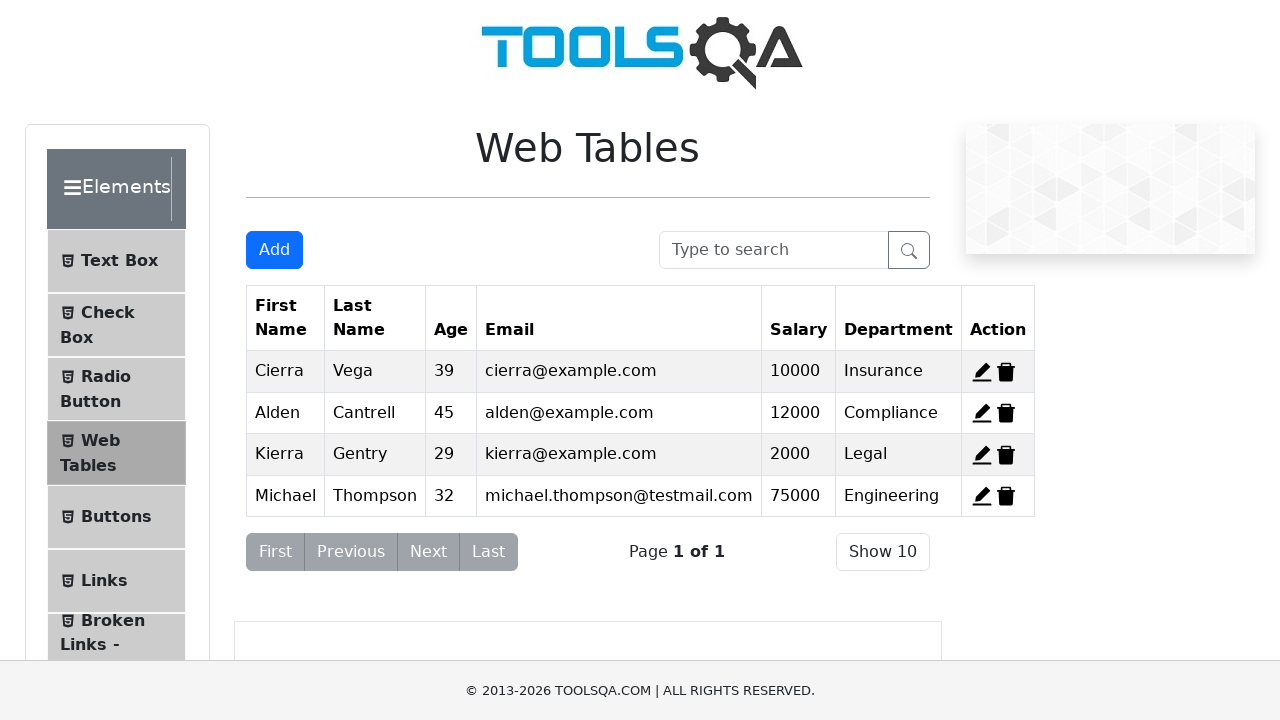